Tests alert handling functionality within an iframe by clicking a button to trigger a JavaScript prompt, accepting it, and verifying the result text

Starting URL: https://www.w3schools.com/js/tryit.asp?filename=tryjs_prompt

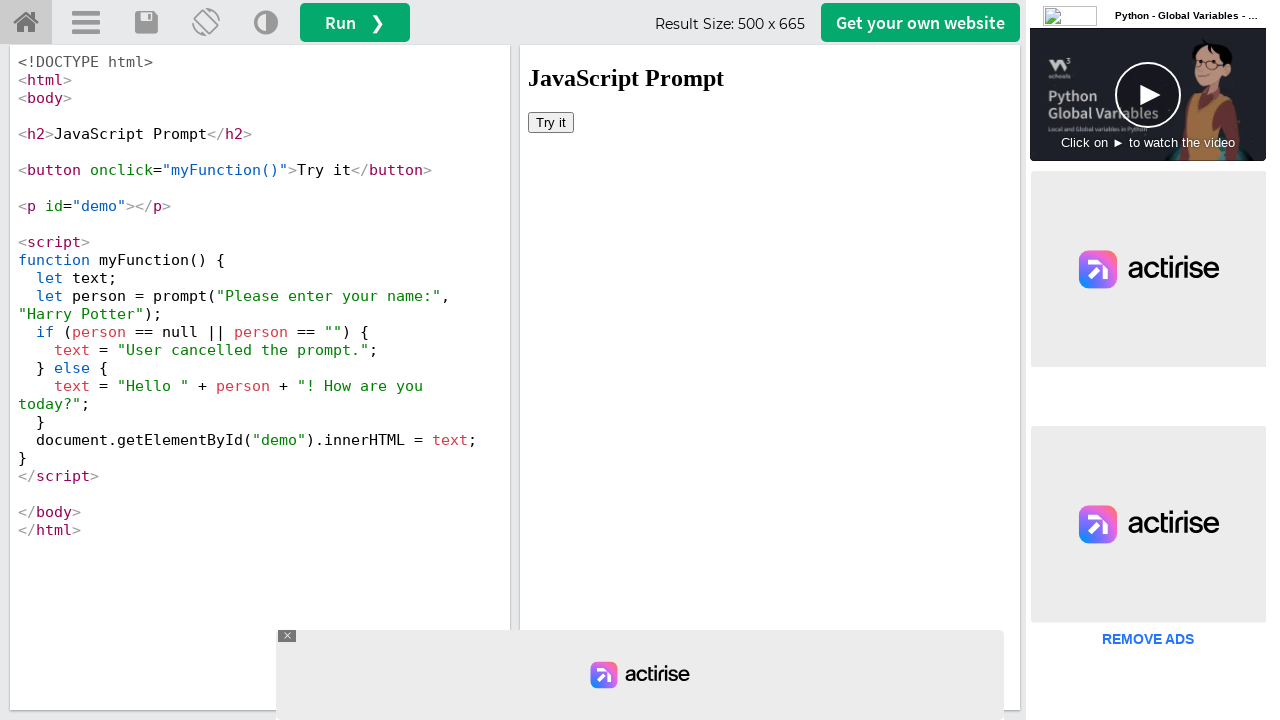

Located iframe containing the demo
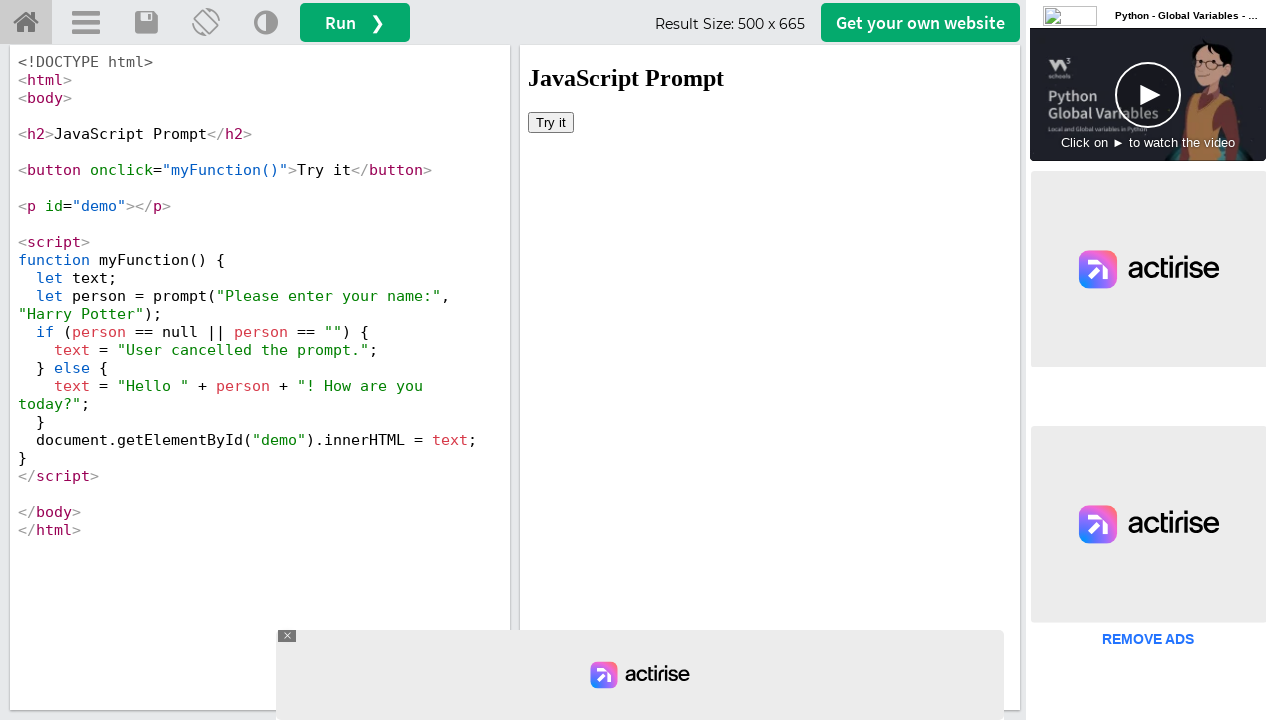

Clicked 'Try it' button to trigger prompt alert at (551, 122) on iframe[name='iframeResult'] >> internal:control=enter-frame >> button:has-text('
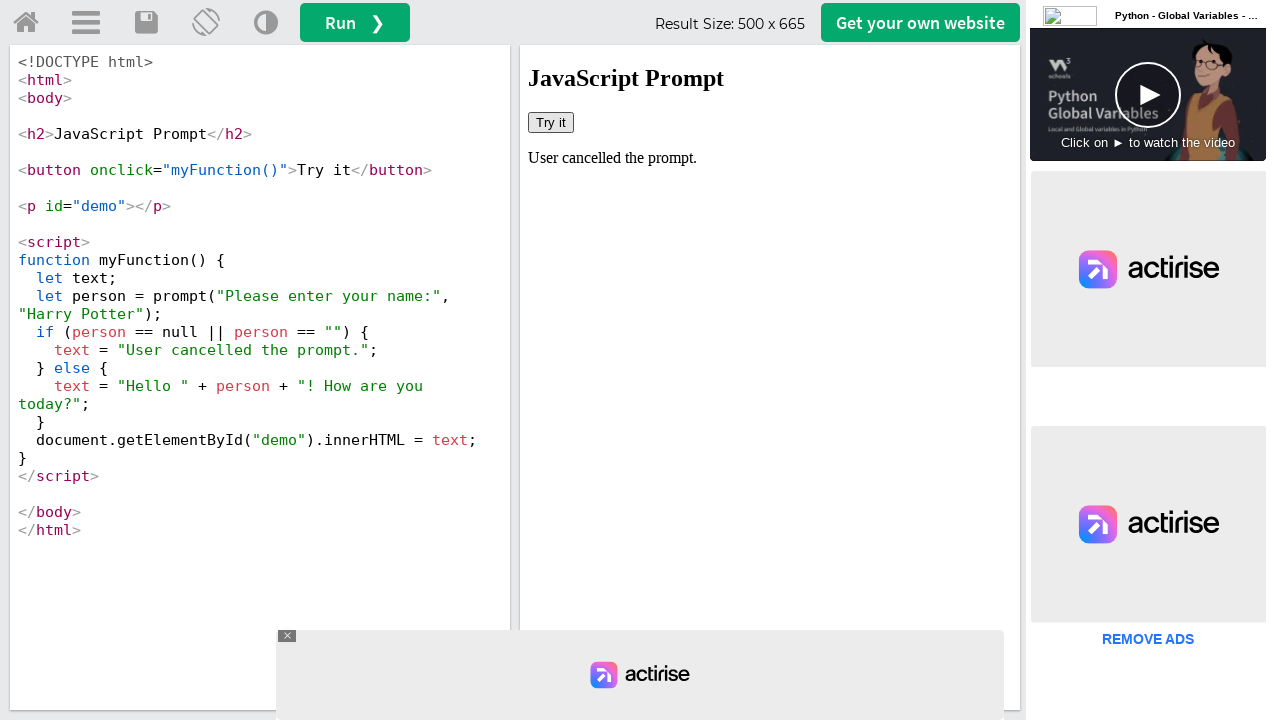

Set up dialog handler to accept prompt with default value
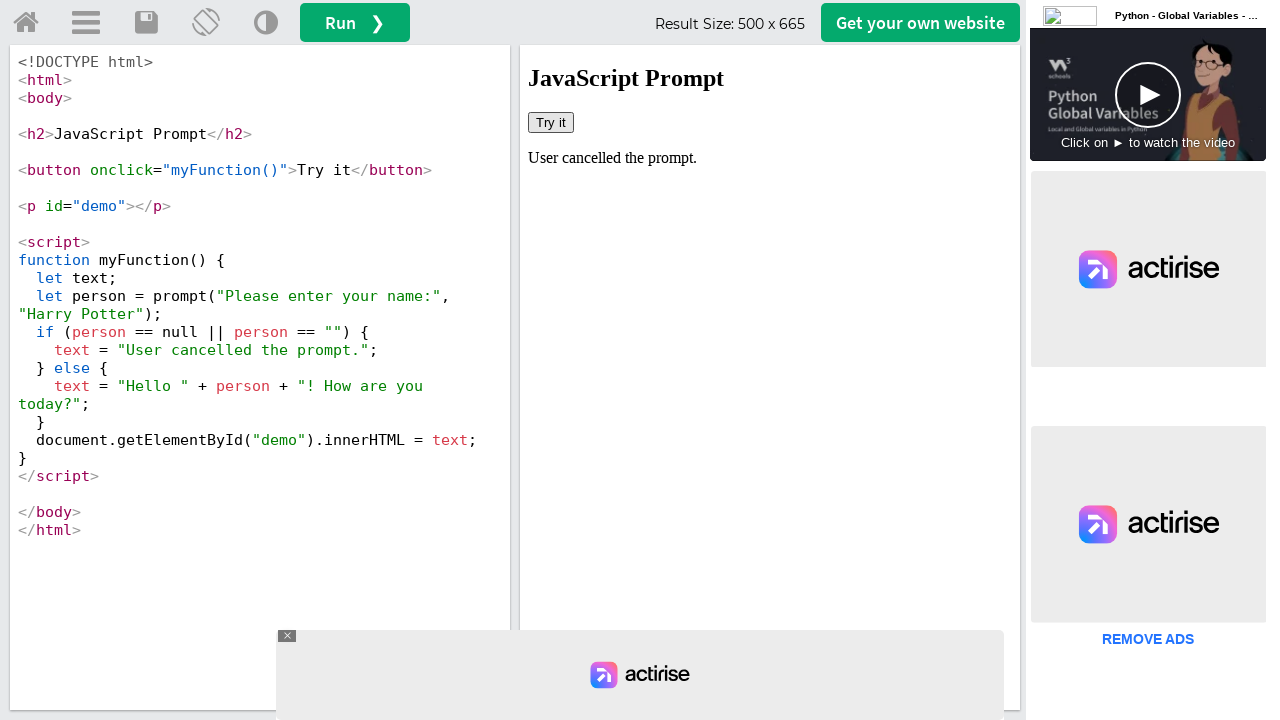

Verified result text is displayed in demo element
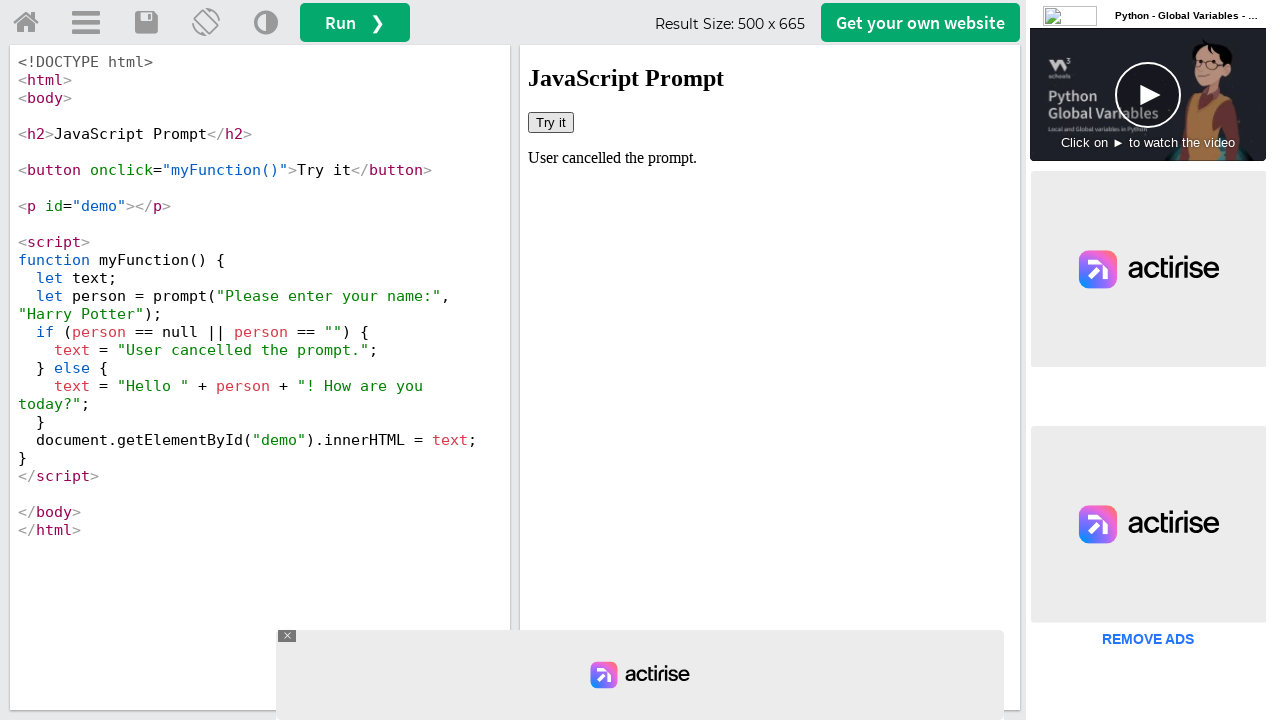

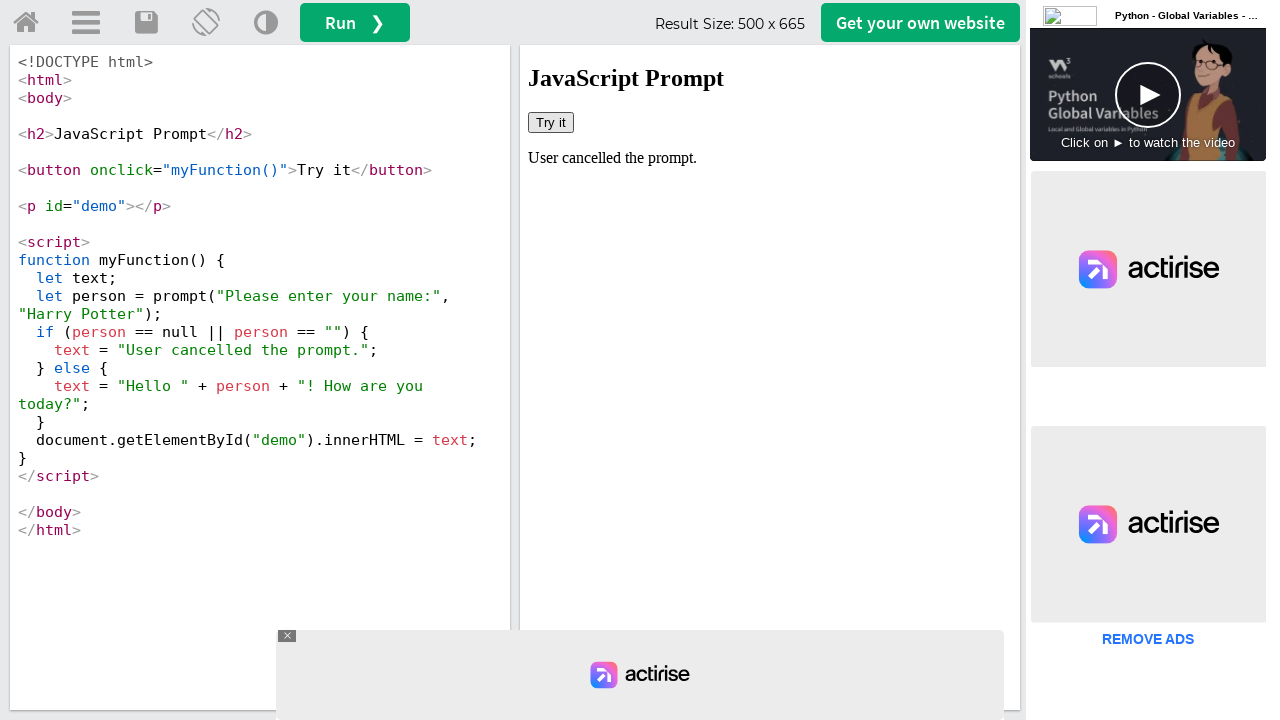